Tests page scrolling functionality by executing JavaScript to scroll down the page in increments

Starting URL: https://liuyan.people.com.cn/threads/list?fid=5052&formName=%E5%9B%BD%E5%AE%B6%E5%8F%91%E5%B1%95%E5%92%8C%E6%94%B9%E9%9D%A9%E5%A7%94%E5%91%98%E4%BC%9A%E5%85%9A%E7%BB%84%E4%B9%A6%E8%AE%B0%E3%80%81%E4%B8%BB%E4%BB%BB%E9%83%91%E6%A0%85%E6%B4%81&position=1

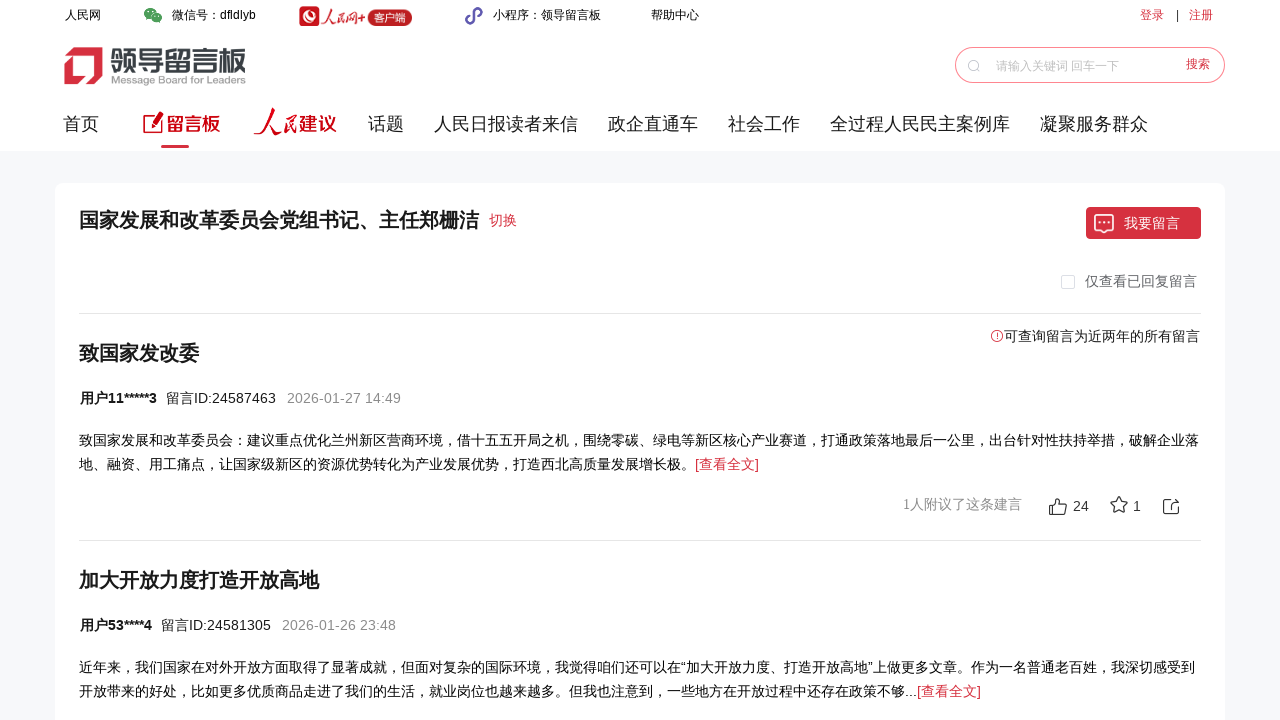

Executed JavaScript to scroll down by 100 pixels (scroll iteration 1)
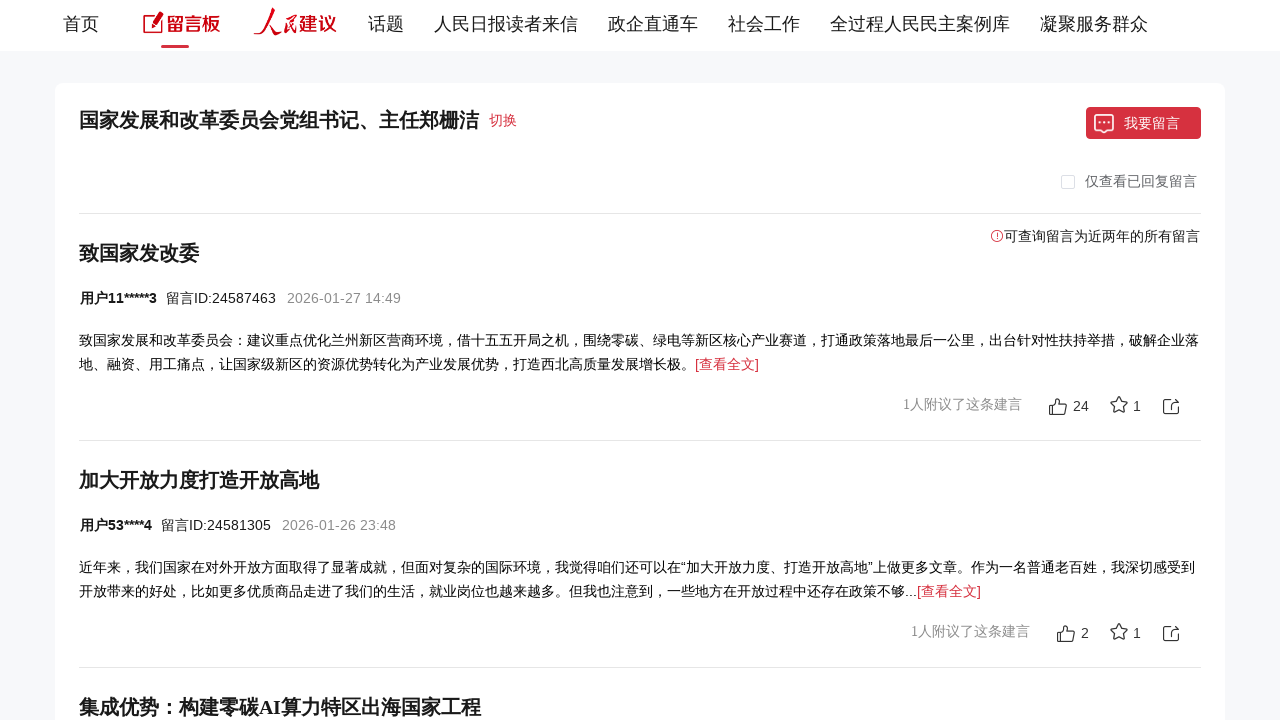

Waited 2 seconds for content to load after scroll (scroll iteration 1)
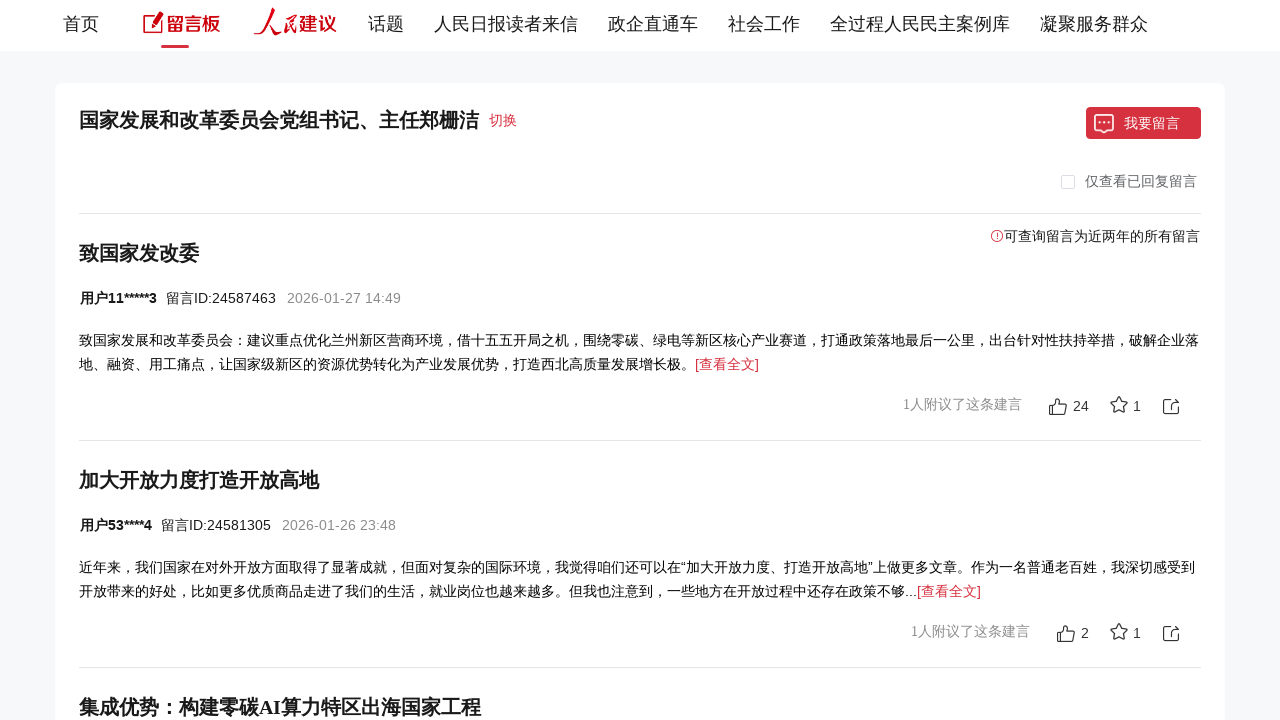

Executed JavaScript to scroll down by 100 pixels (scroll iteration 2)
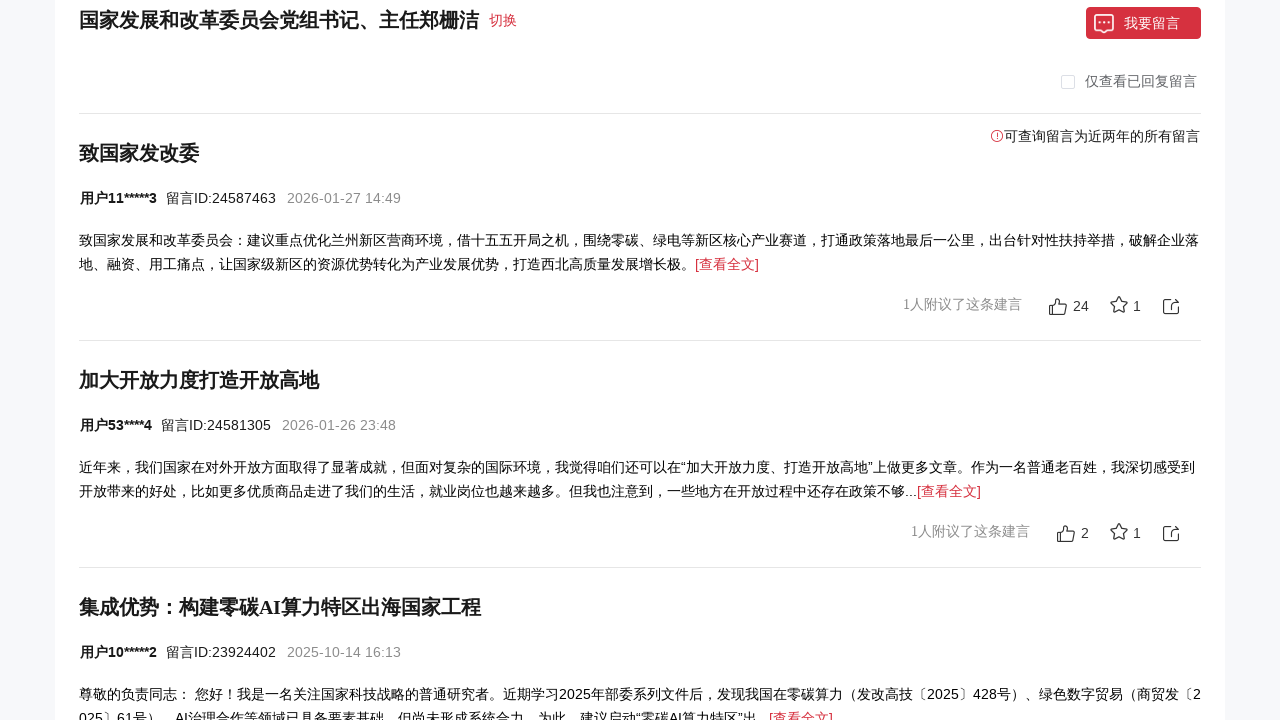

Waited 2 seconds for content to load after scroll (scroll iteration 2)
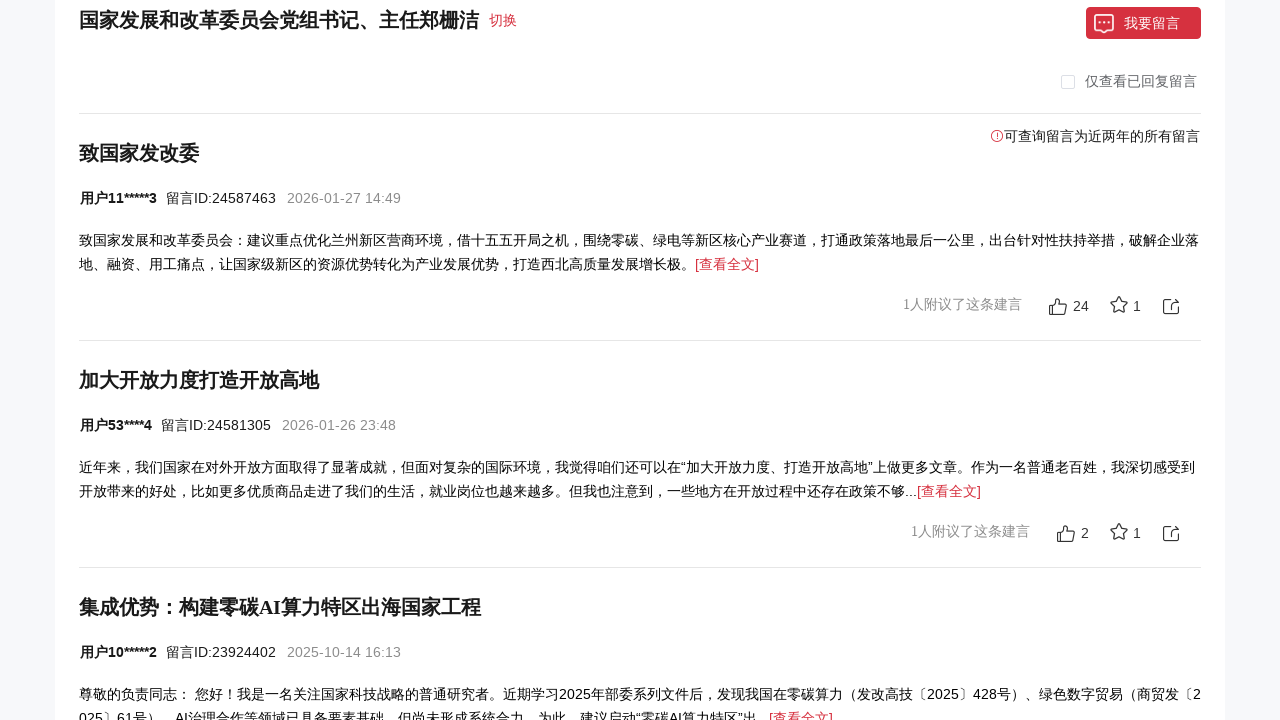

Executed JavaScript to scroll down by 100 pixels (scroll iteration 3)
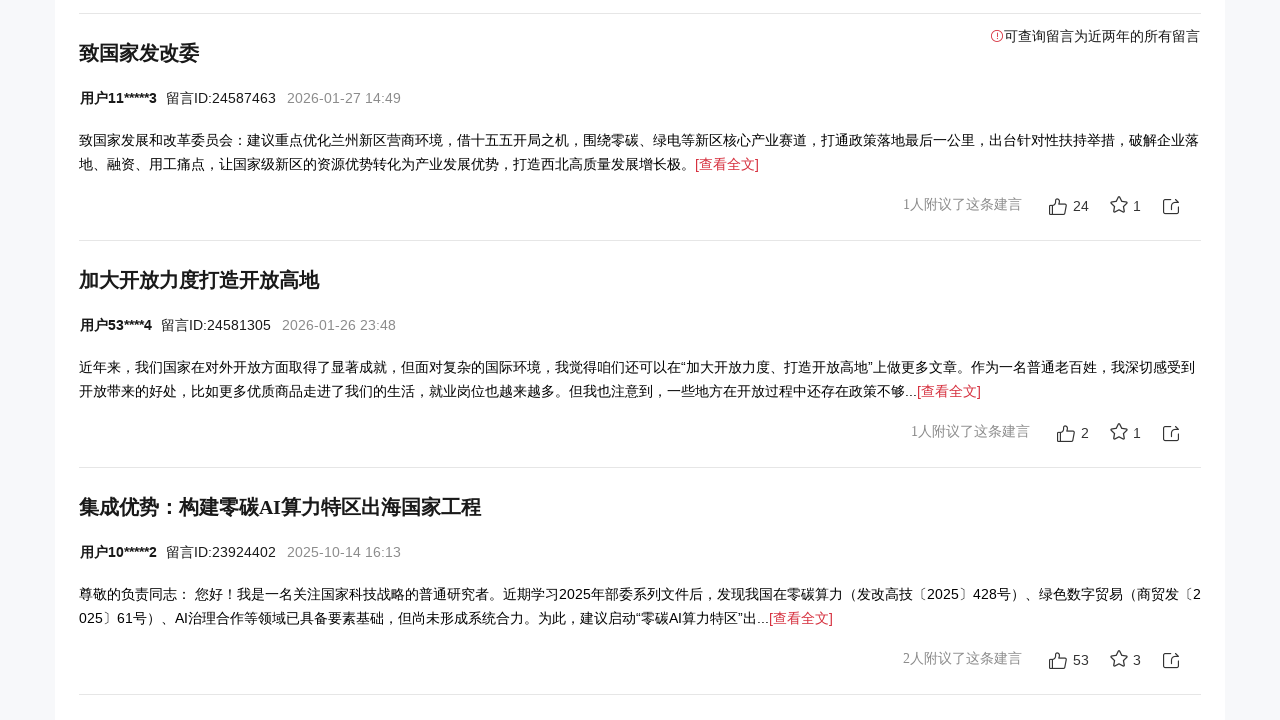

Waited 2 seconds for content to load after scroll (scroll iteration 3)
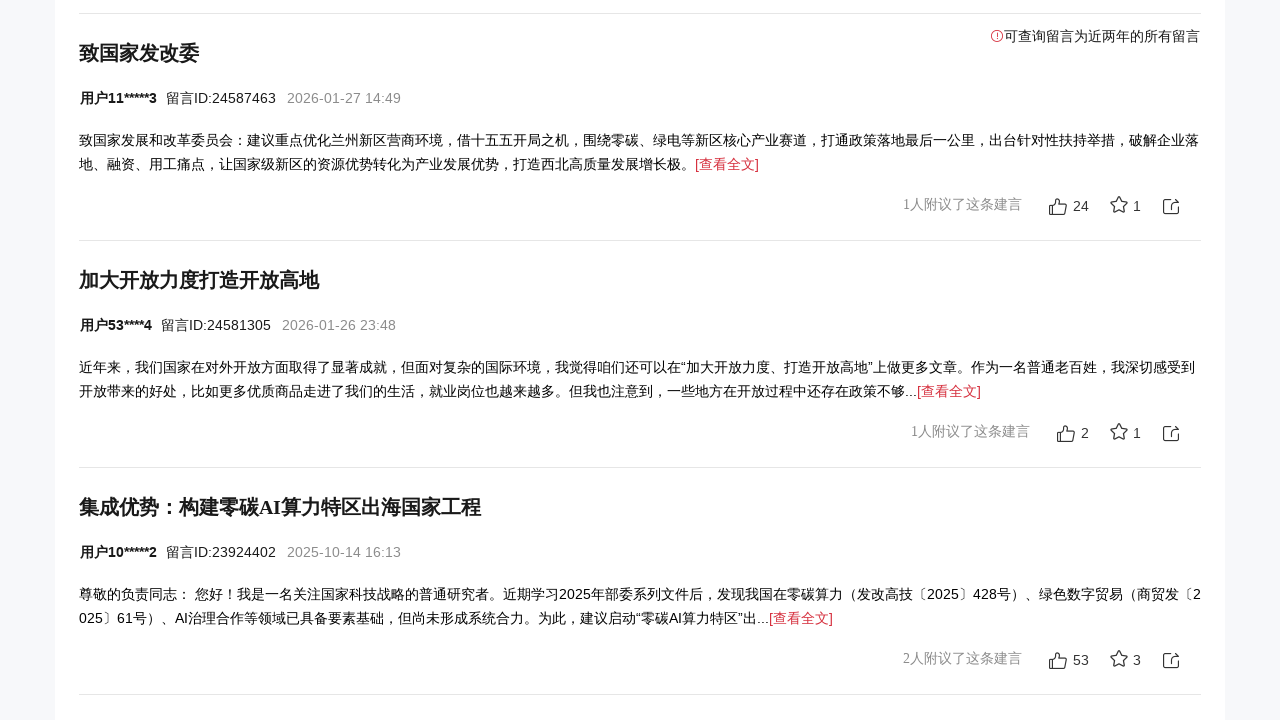

Executed JavaScript to scroll down by 100 pixels (scroll iteration 4)
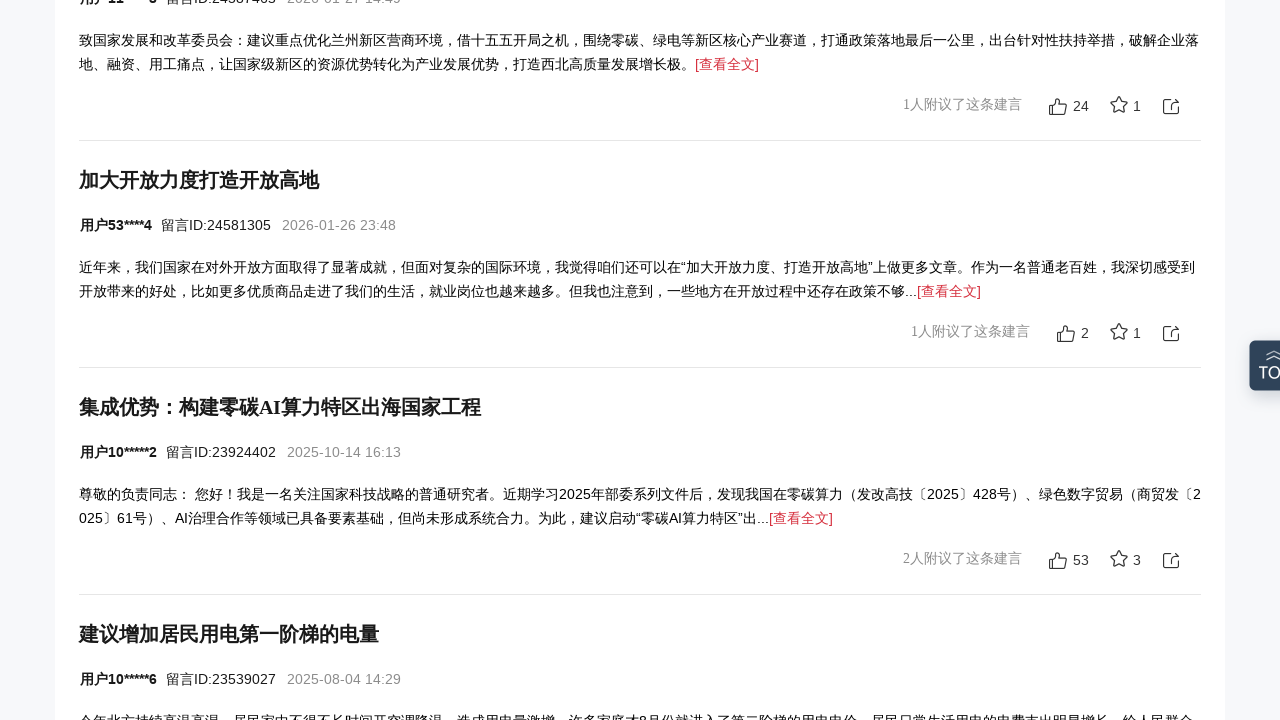

Waited 2 seconds for content to load after scroll (scroll iteration 4)
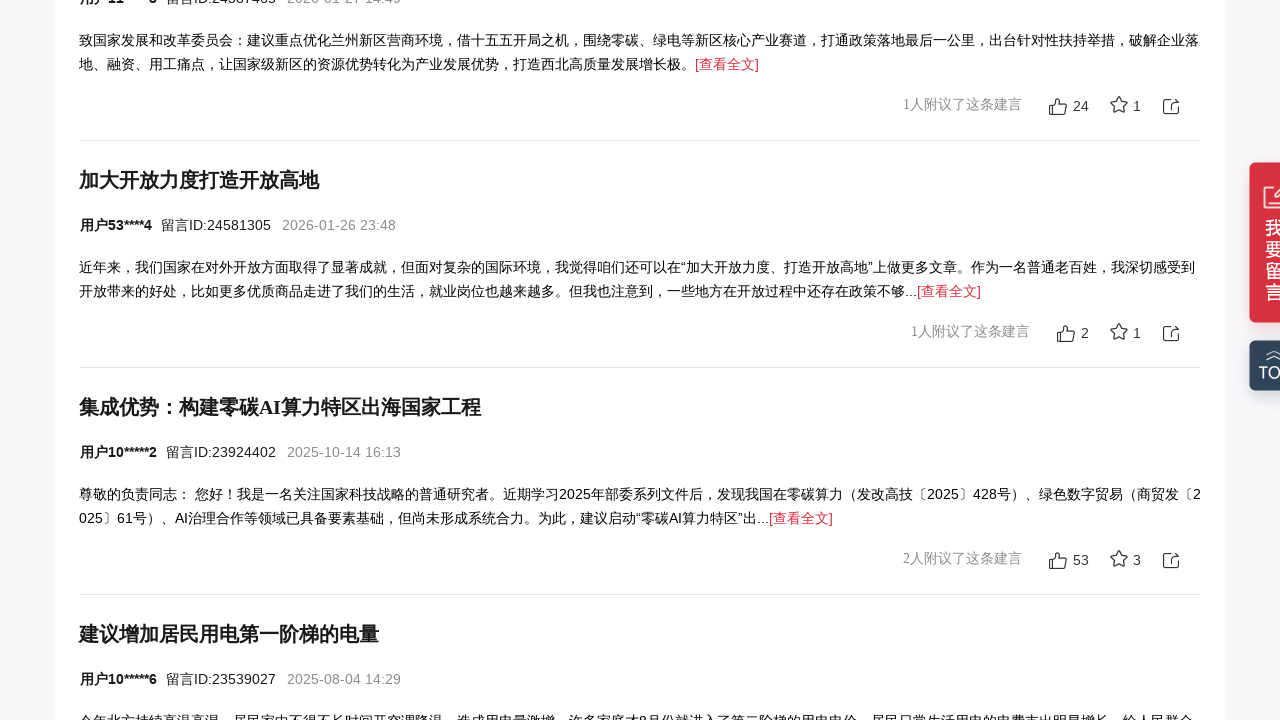

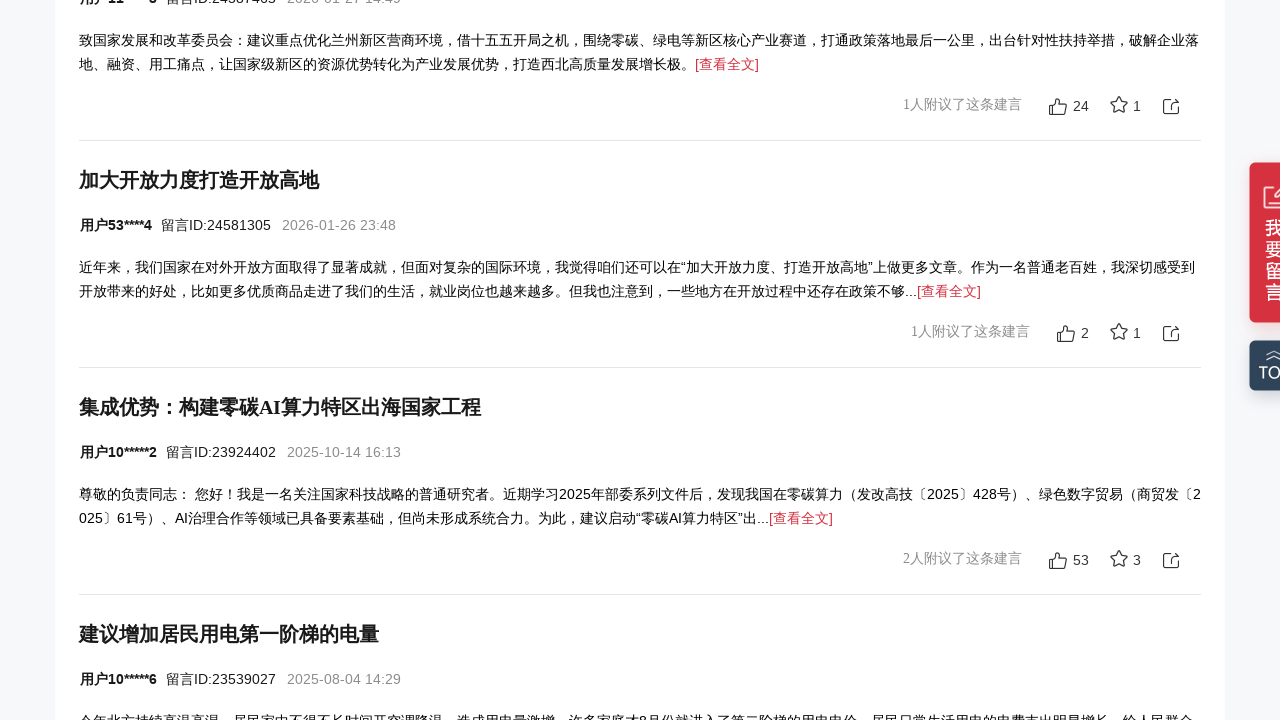